Opens all links in the footer's first column (discount section) in new tabs by sending Ctrl+Enter to each link

Starting URL: https://rahulshettyacademy.com/AutomationPractice/

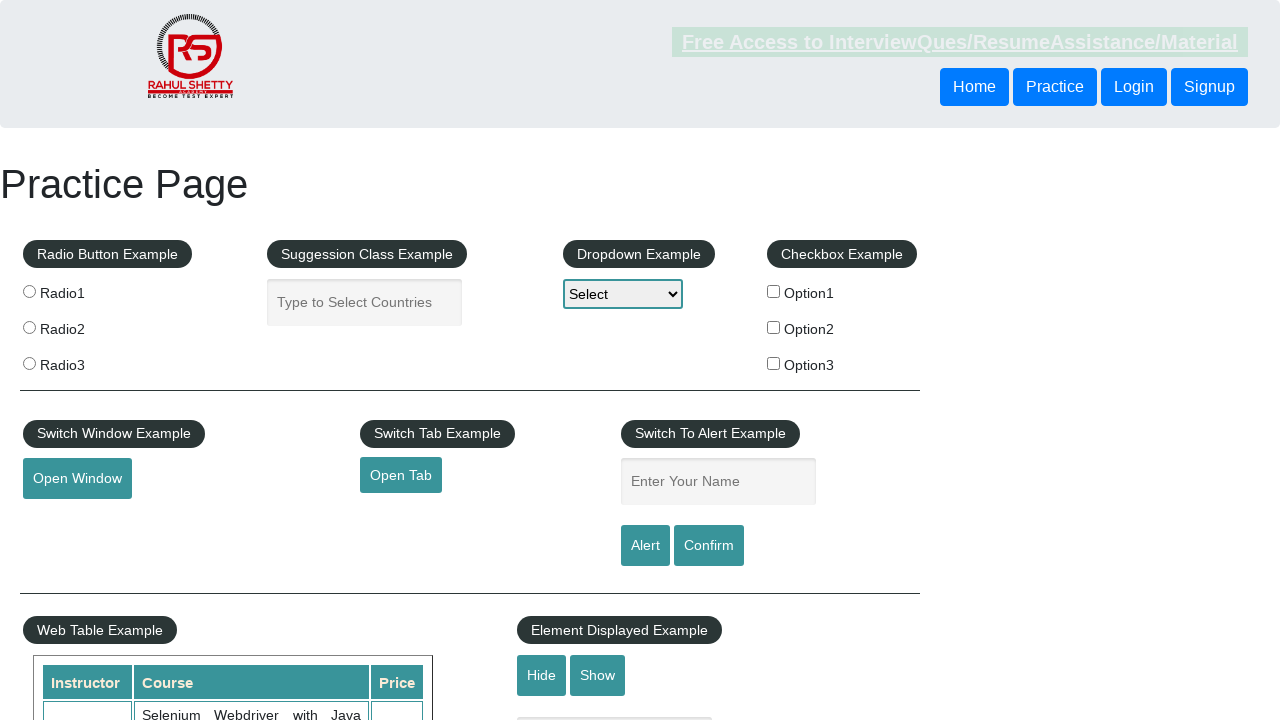

Located footer element with ID 'gf-BIG'
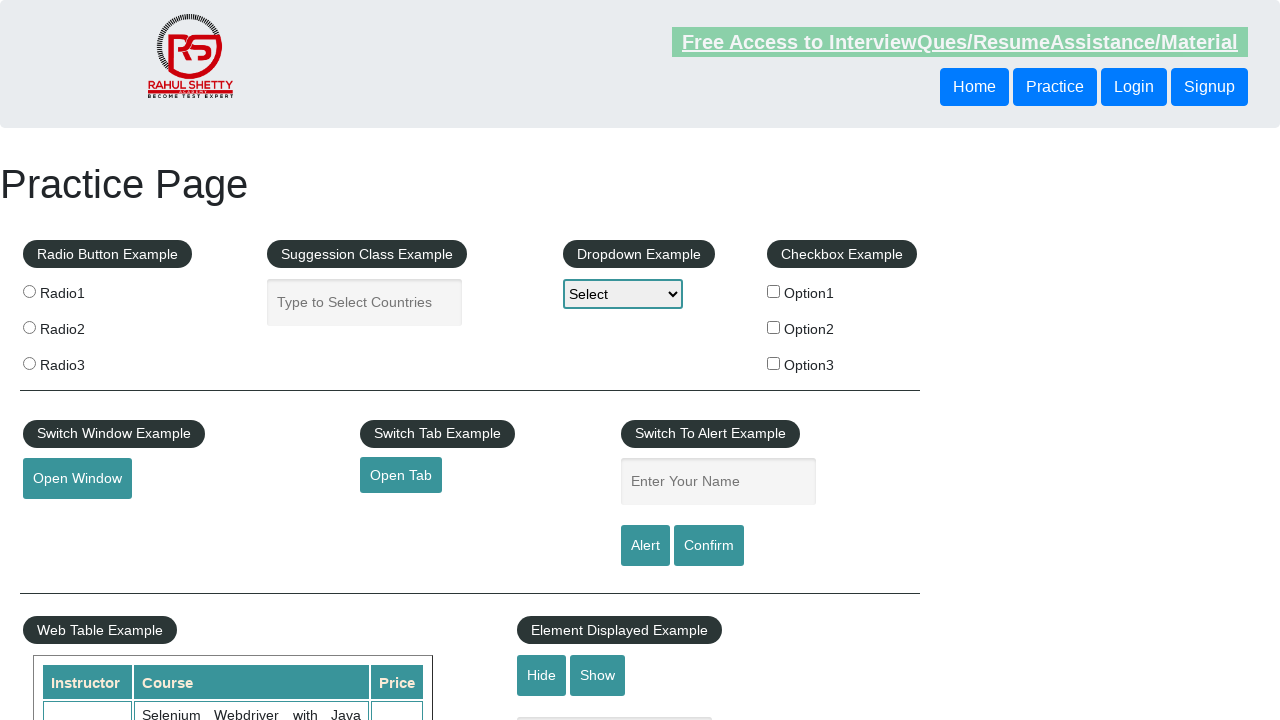

Located discount column in footer
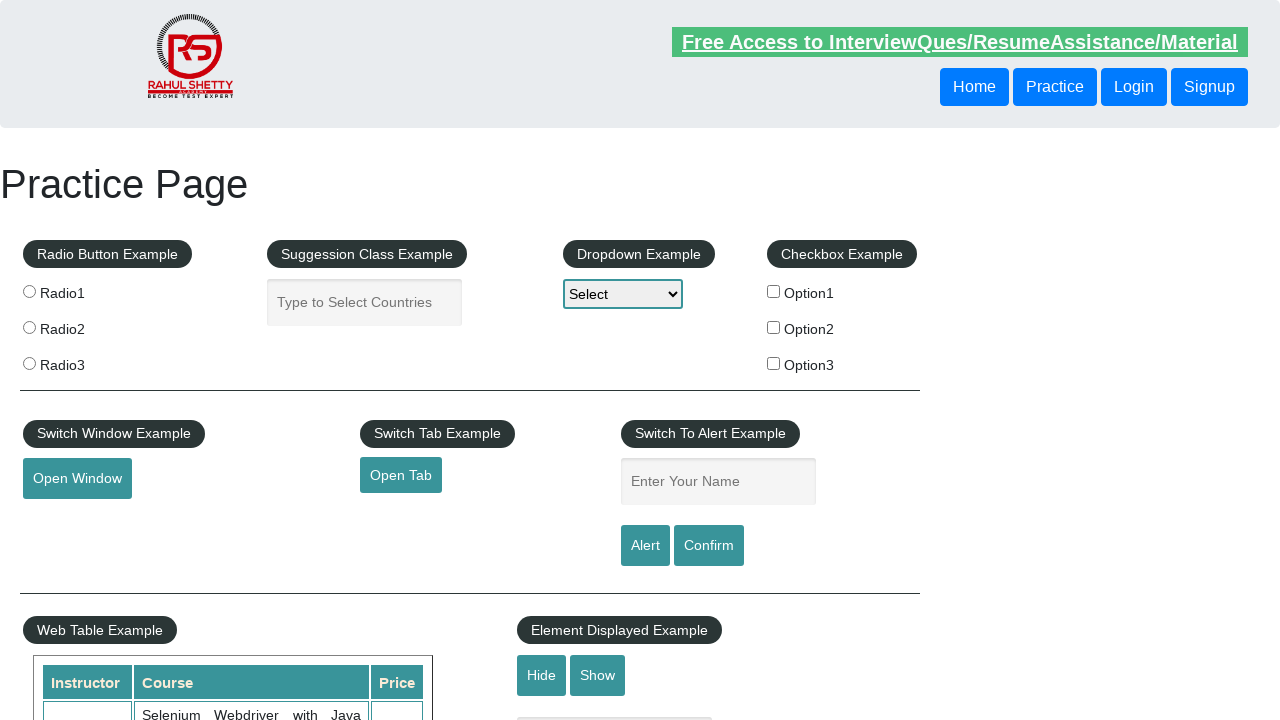

Located all links in discount column
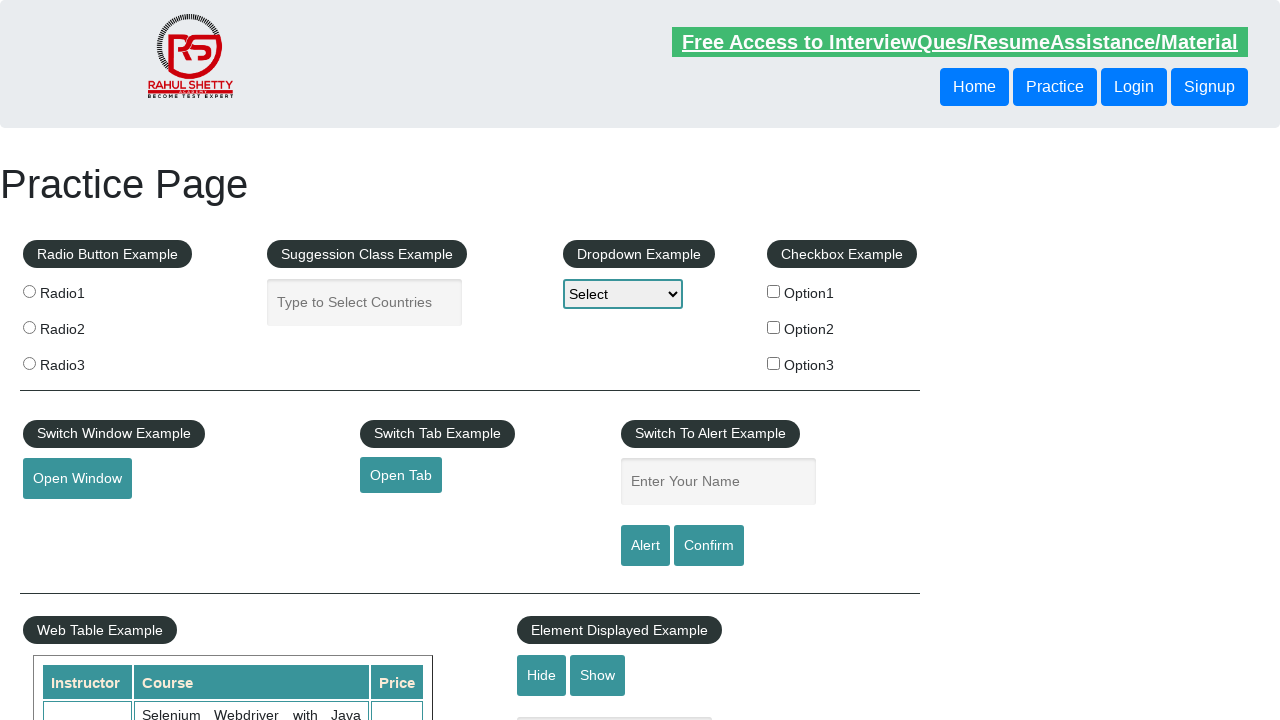

Found 5 links in discount column
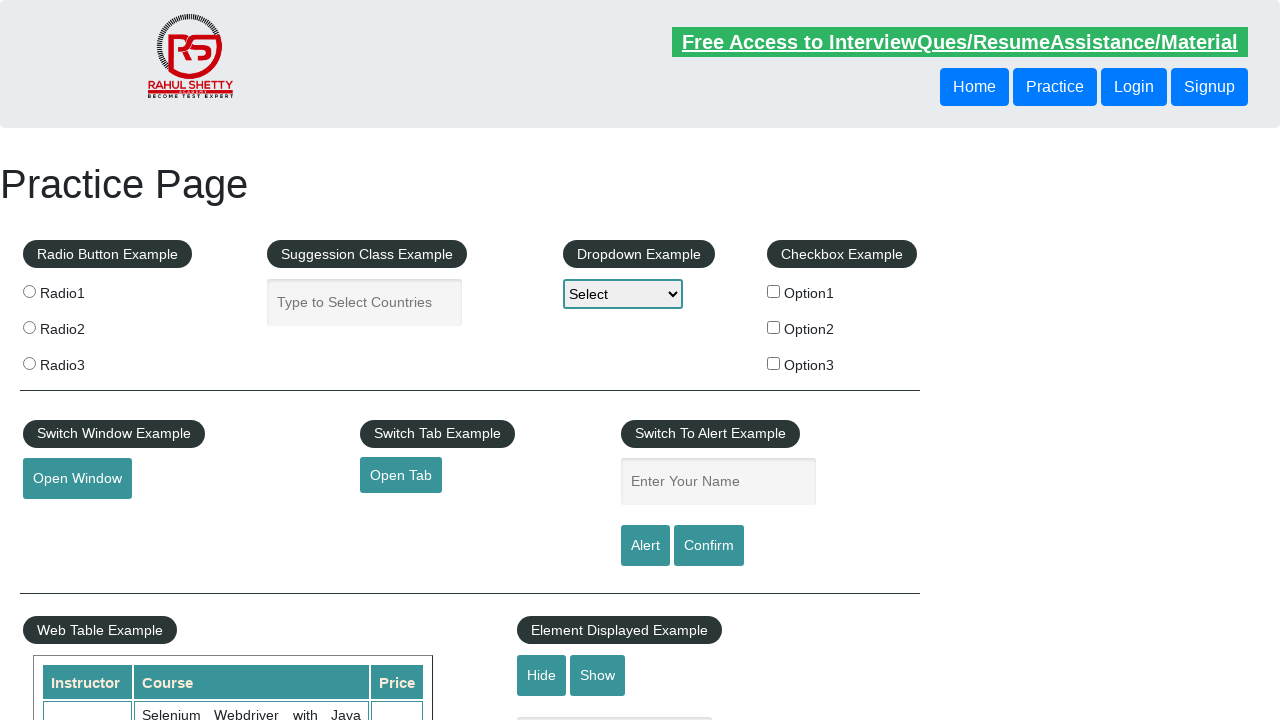

Opened link 1 of 5 in new tab using Ctrl+Click at (157, 482) on #gf-BIG >> xpath=//table/tbody/tr/td[1]/ul >> a >> nth=0
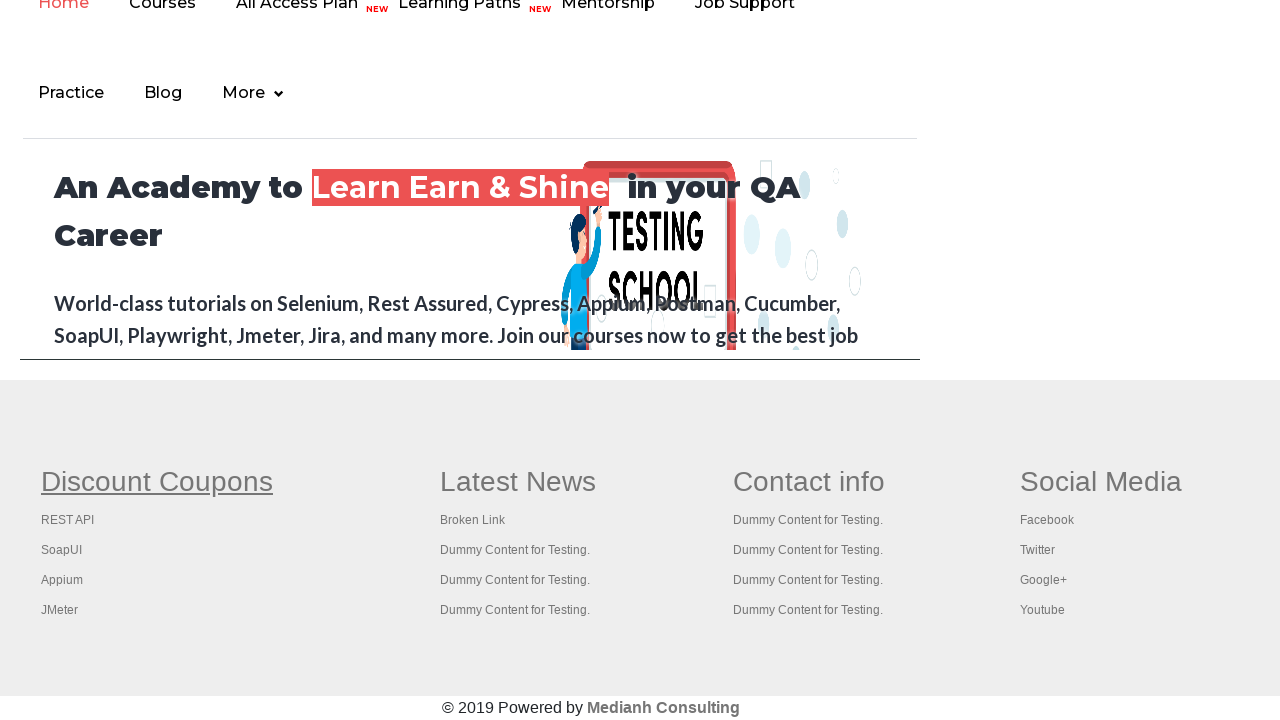

Opened link 2 of 5 in new tab using Ctrl+Click at (68, 520) on #gf-BIG >> xpath=//table/tbody/tr/td[1]/ul >> a >> nth=1
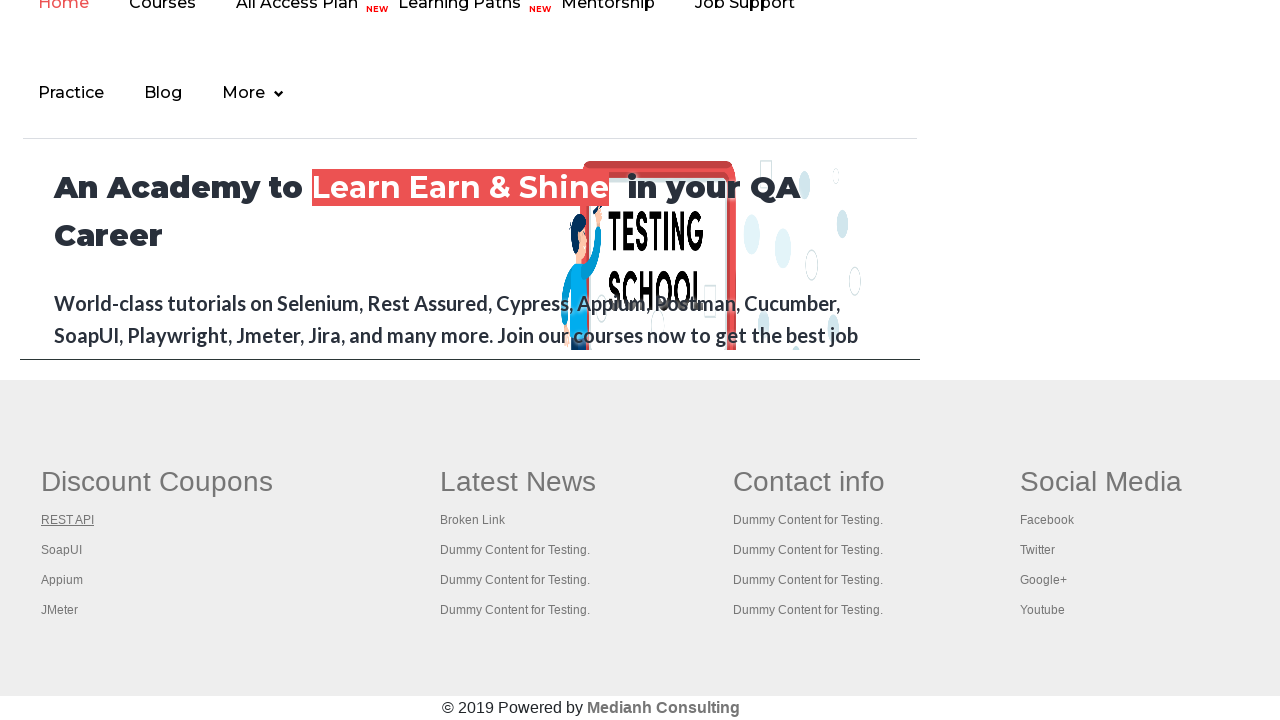

Opened link 3 of 5 in new tab using Ctrl+Click at (62, 550) on #gf-BIG >> xpath=//table/tbody/tr/td[1]/ul >> a >> nth=2
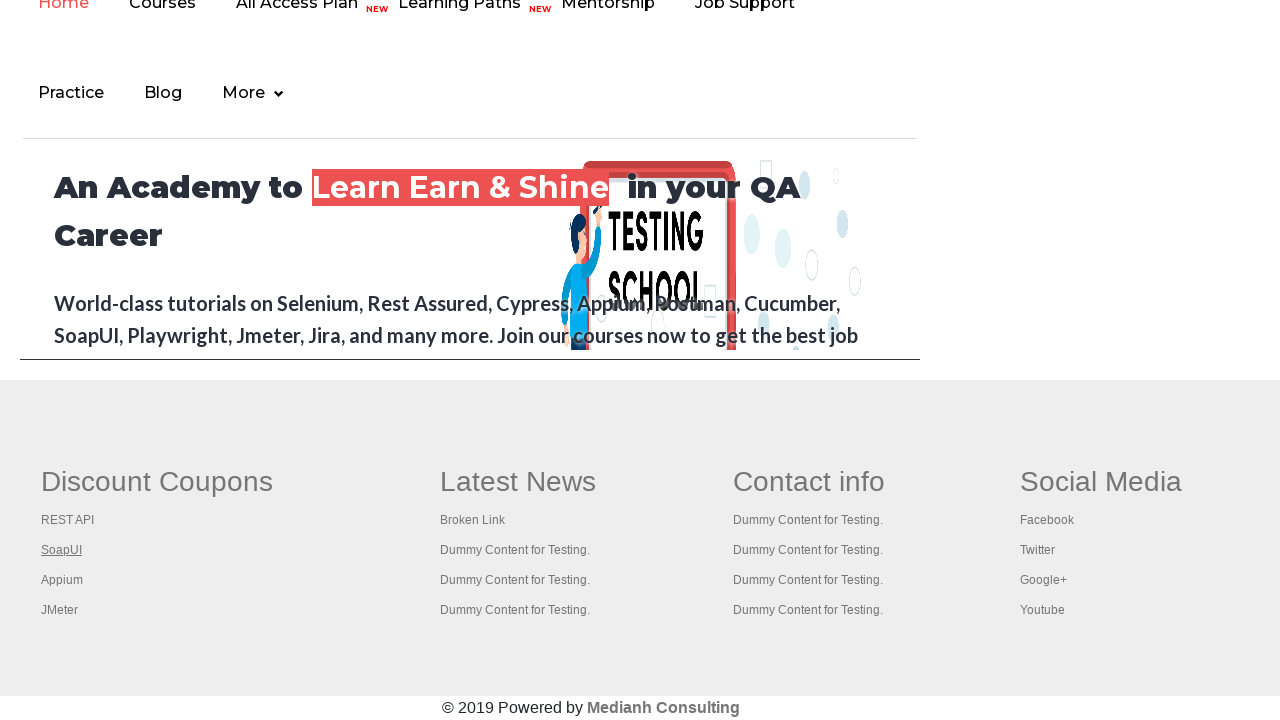

Opened link 4 of 5 in new tab using Ctrl+Click at (62, 580) on #gf-BIG >> xpath=//table/tbody/tr/td[1]/ul >> a >> nth=3
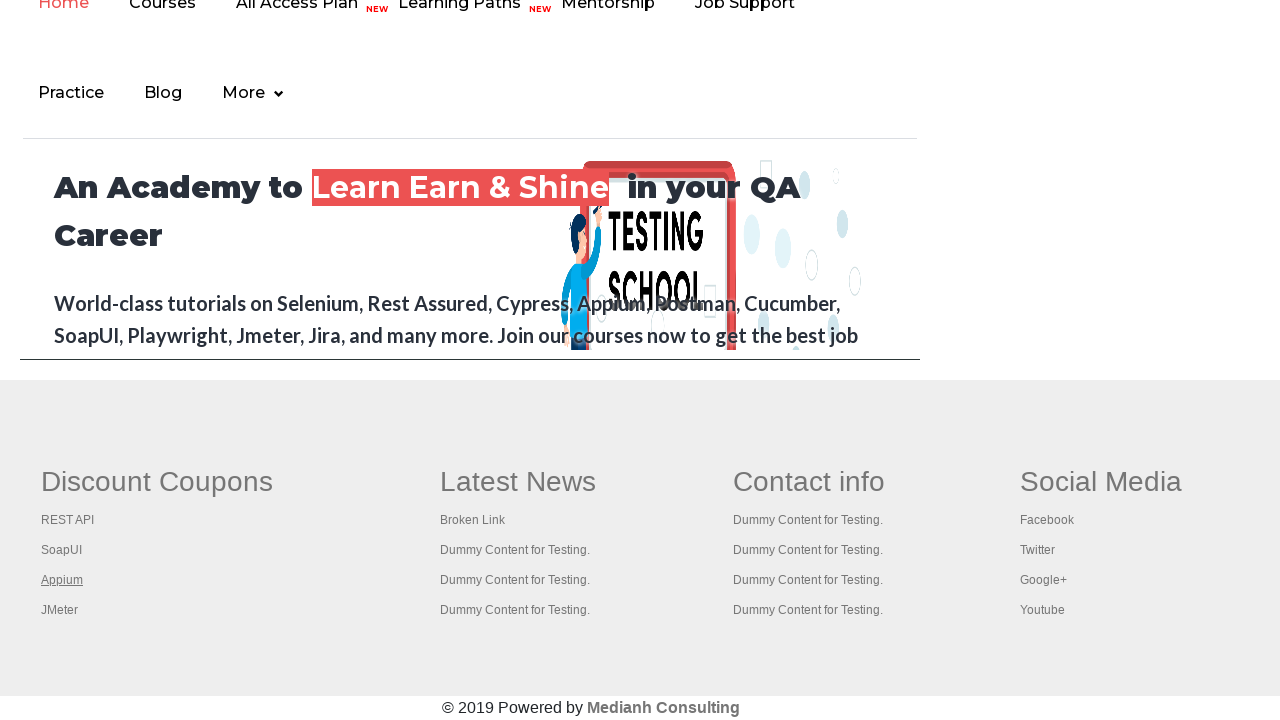

Opened link 5 of 5 in new tab using Ctrl+Click at (60, 610) on #gf-BIG >> xpath=//table/tbody/tr/td[1]/ul >> a >> nth=4
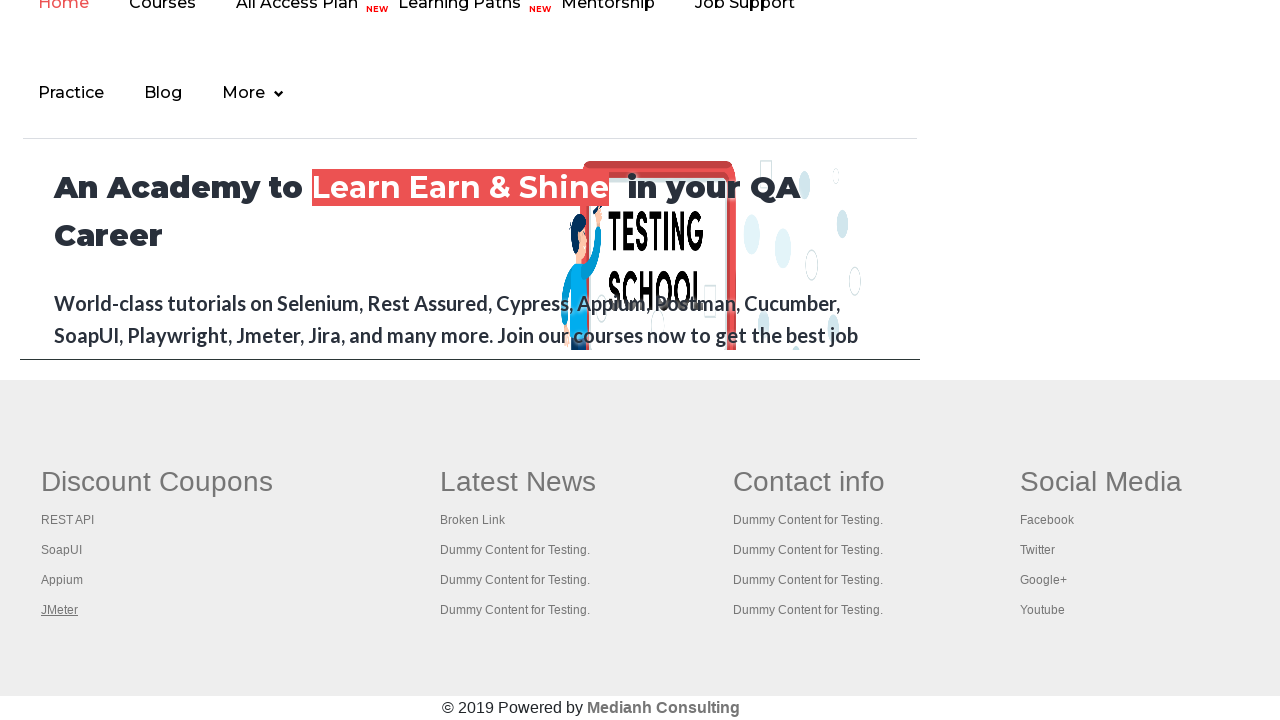

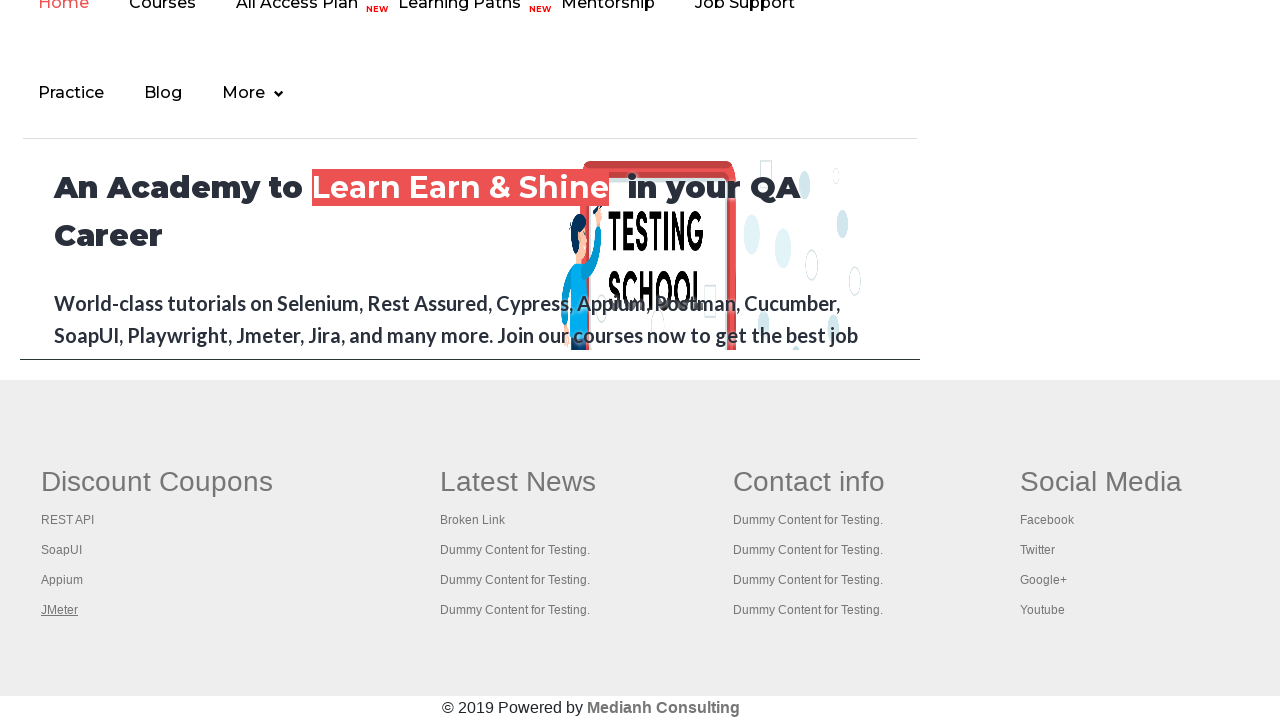